Tests a slow calculator by setting a delay value, performing a calculation (7+8), and verifying the result equals 15

Starting URL: https://bonigarcia.dev/selenium-webdriver-java/slow-calculator.html

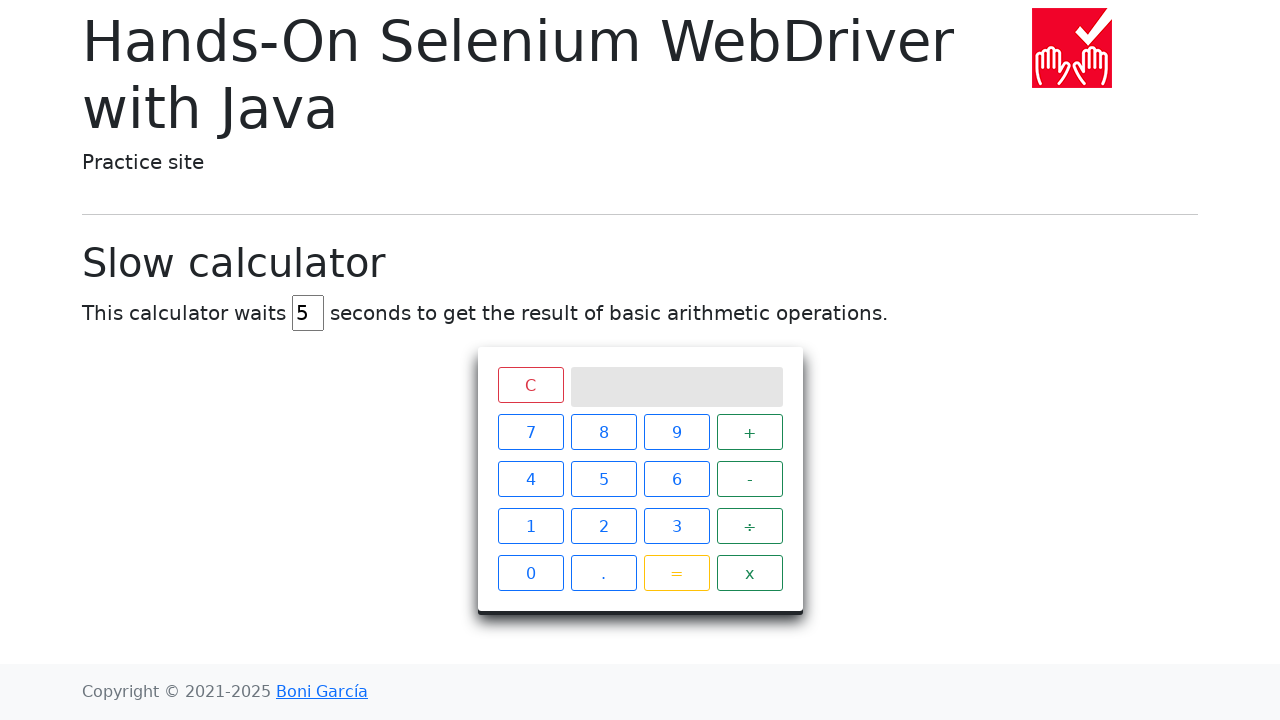

Navigated to slow calculator page
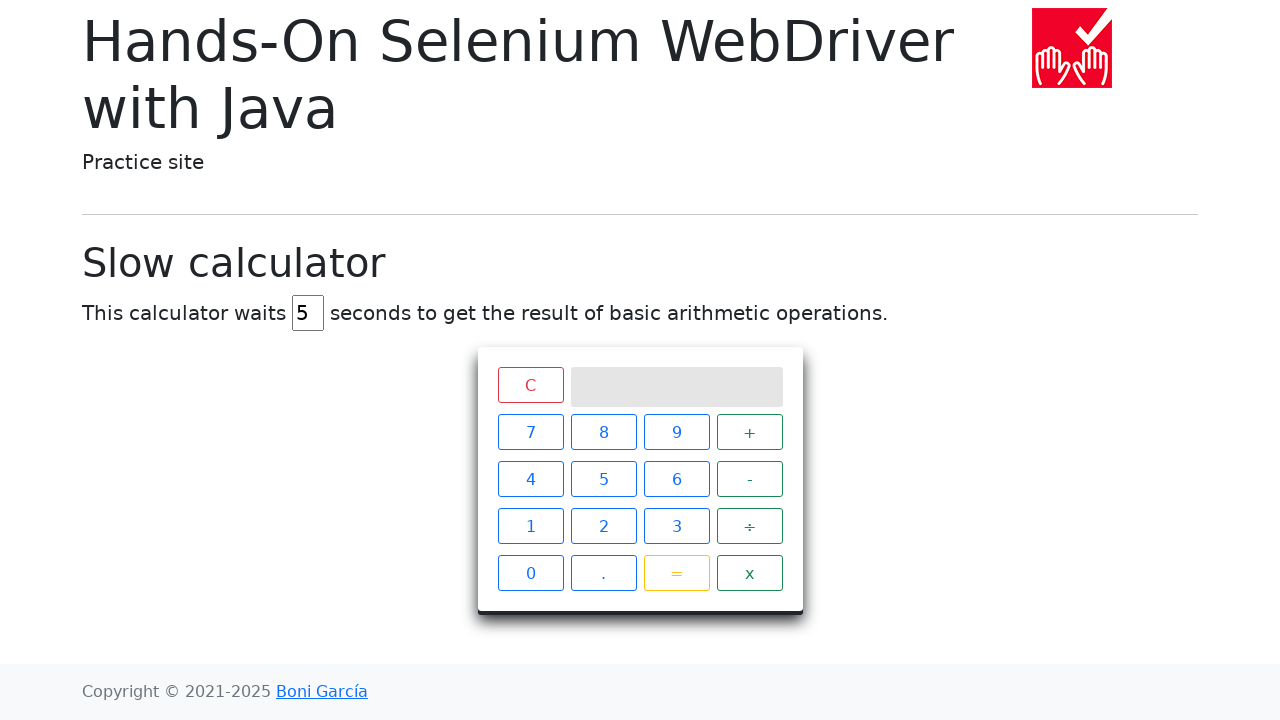

Cleared delay input field on xpath=//*[@id="delay"]
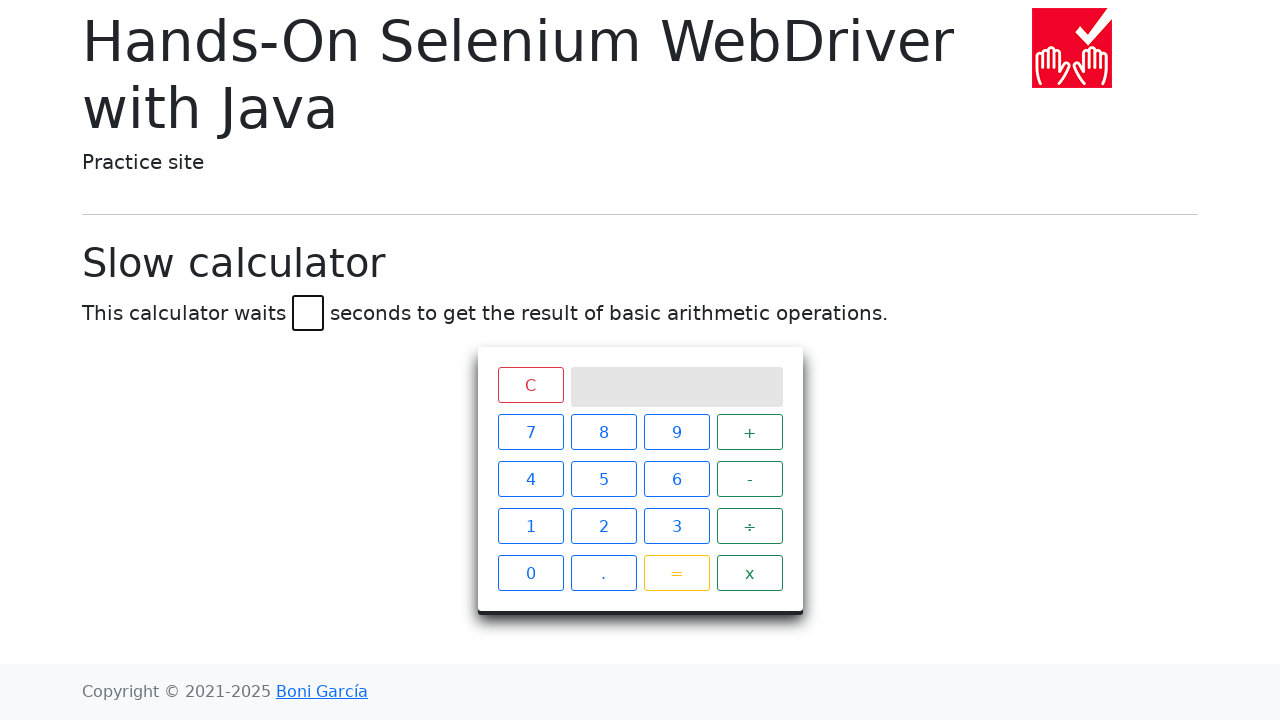

Set delay value to 45 seconds on xpath=//*[@id="delay"]
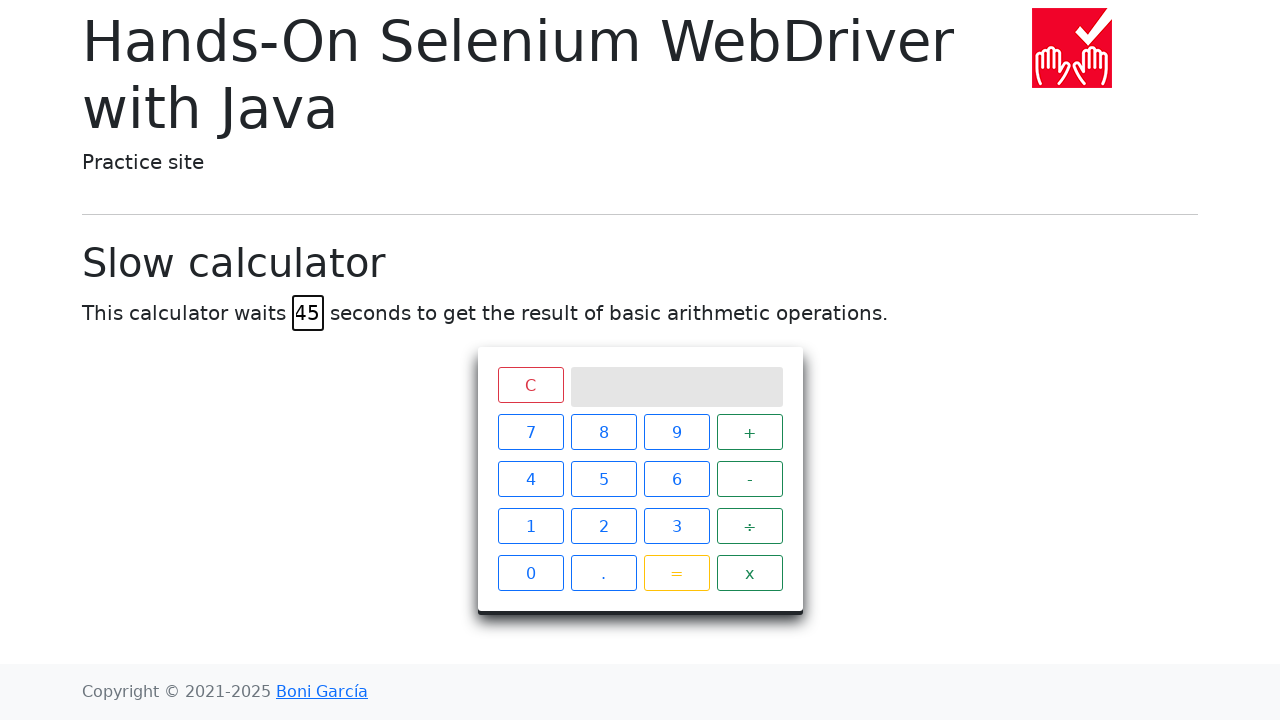

Clicked number 7 on calculator at (530, 432) on xpath=//*[@id="calculator"]/div[2]/span[1]
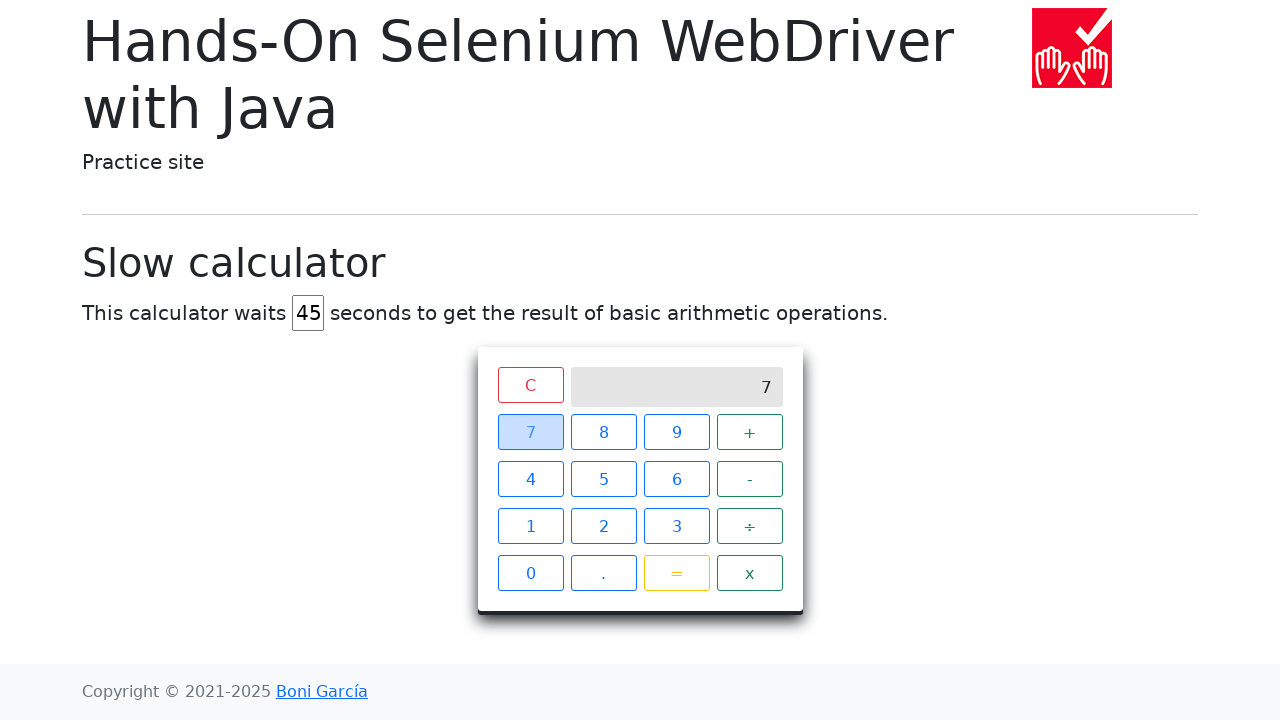

Clicked plus operator on calculator at (750, 432) on xpath=//*[@id="calculator"]/div[2]/span[4]
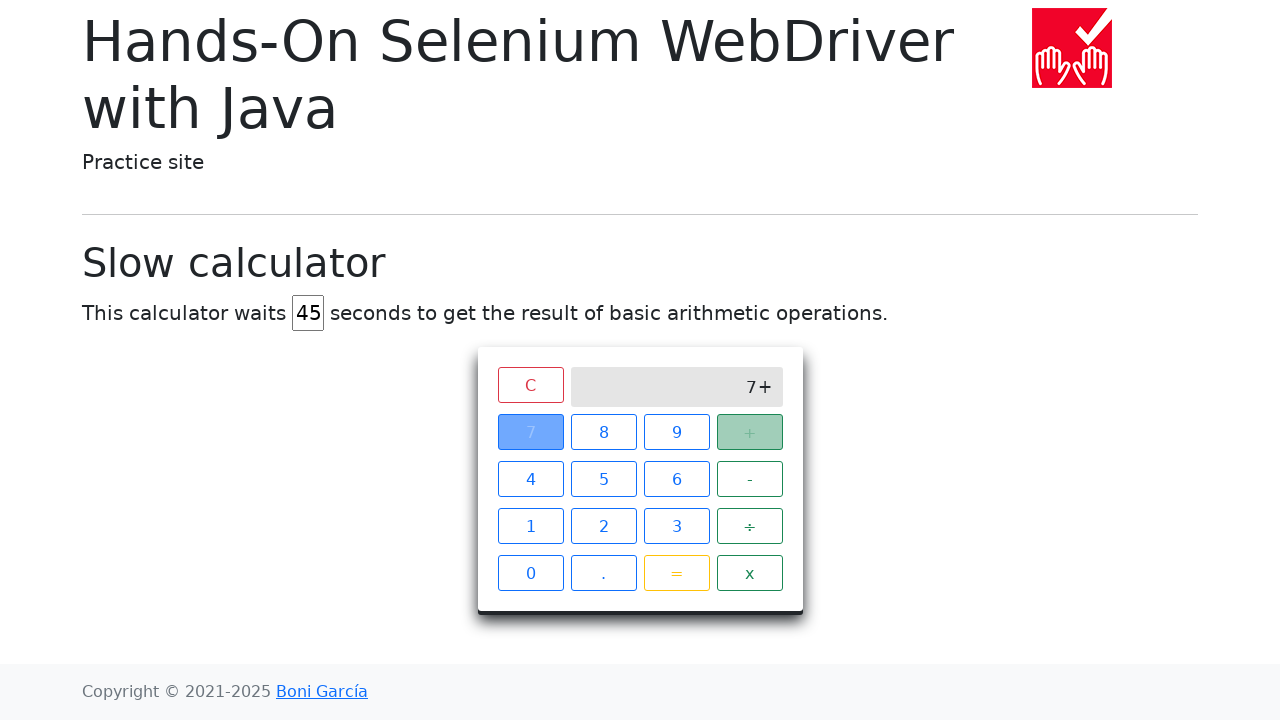

Clicked number 8 on calculator at (604, 432) on xpath=//*[@id="calculator"]/div[2]/span[2]
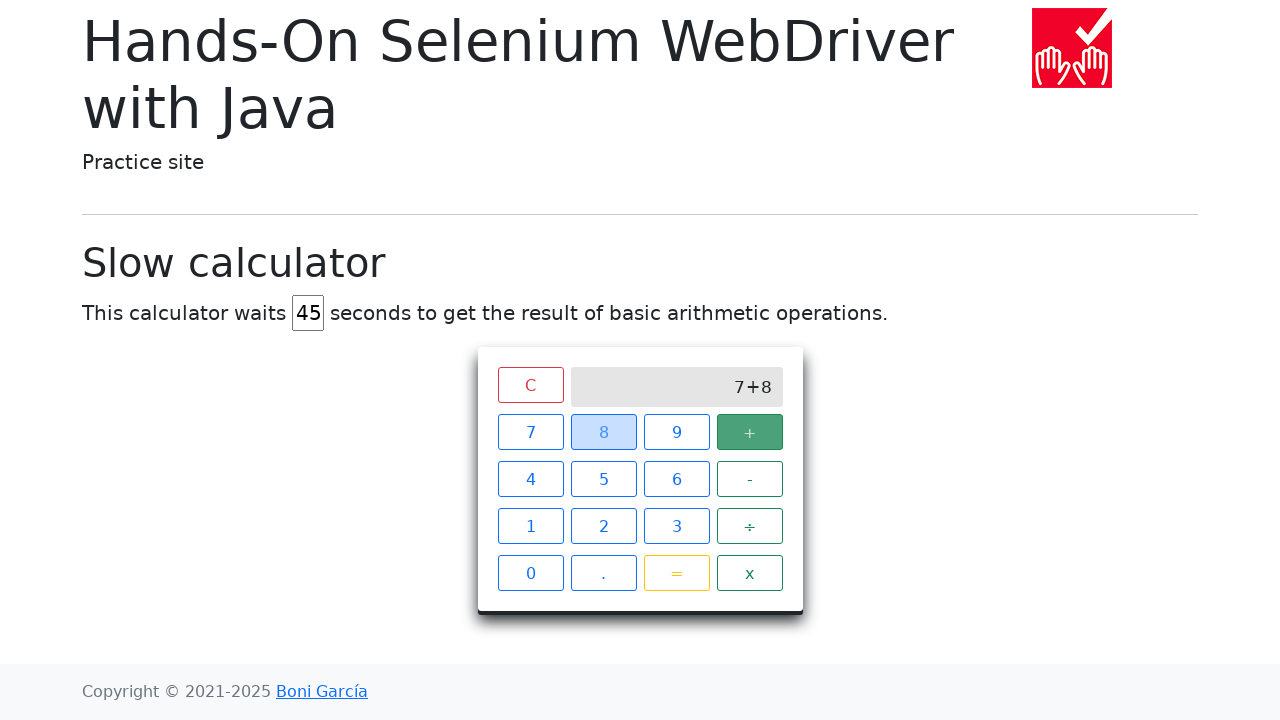

Clicked equals button to calculate 7+8 at (676, 573) on xpath=//*[@id="calculator"]/div[2]/span[15]
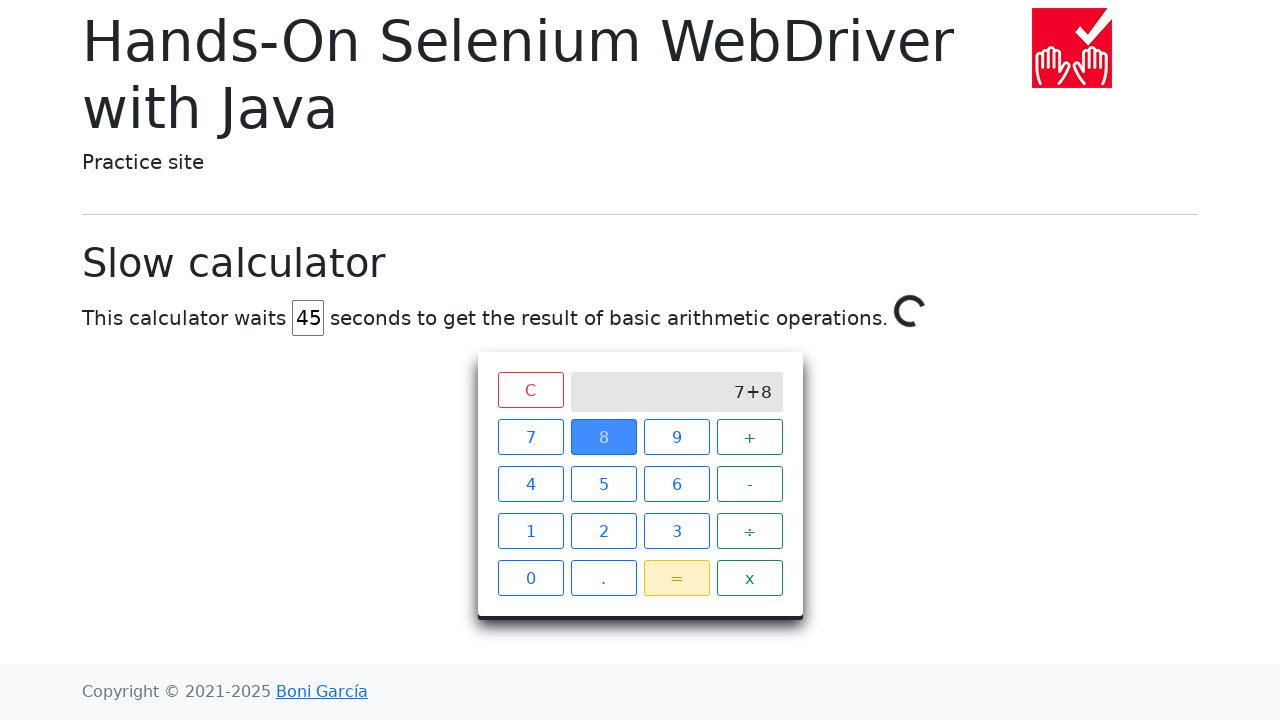

Calculator result verified as 15
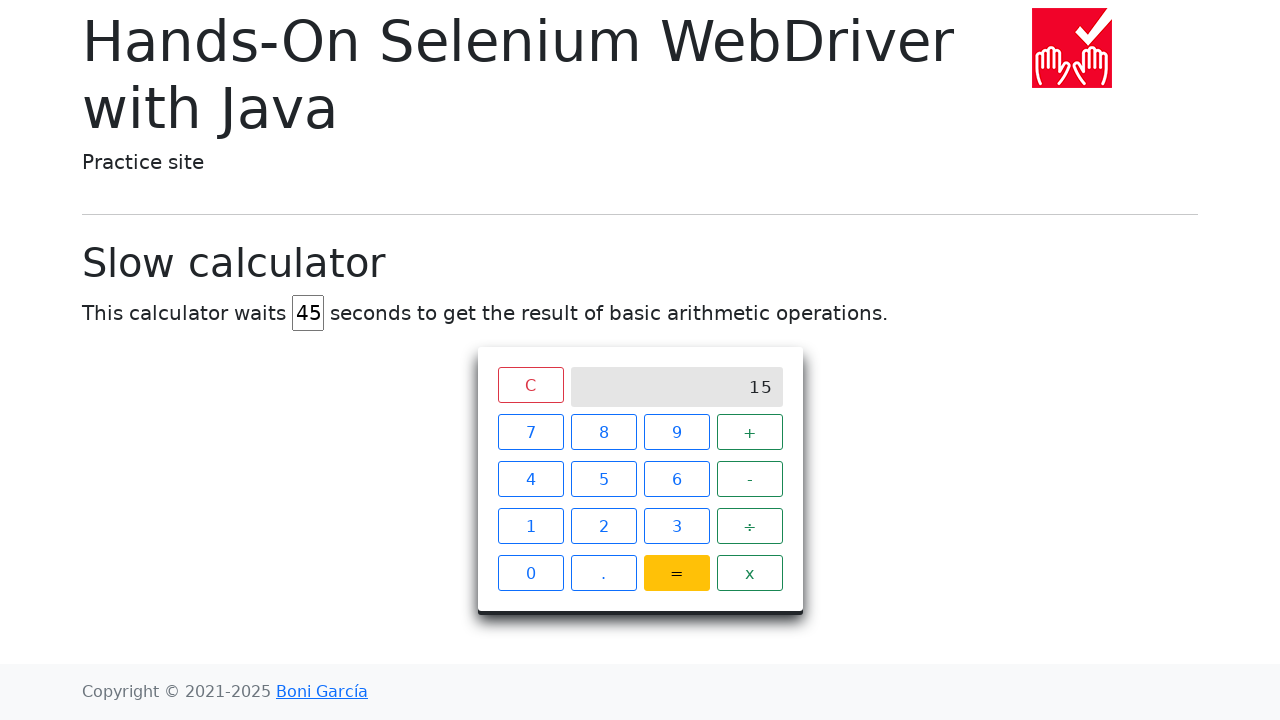

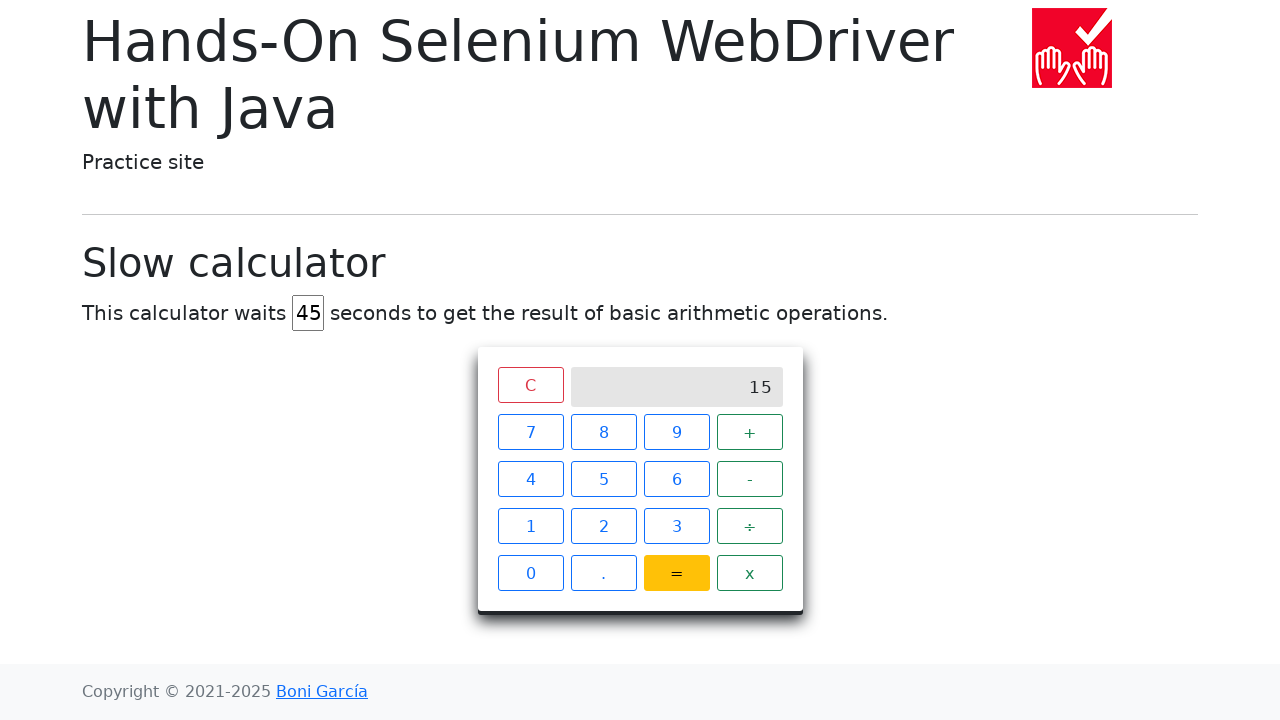